Tests static dropdown functionality by selecting options using different methods (by index, value, and visible text)

Starting URL: https://rahulshettyacademy.com/dropdownsPractise/

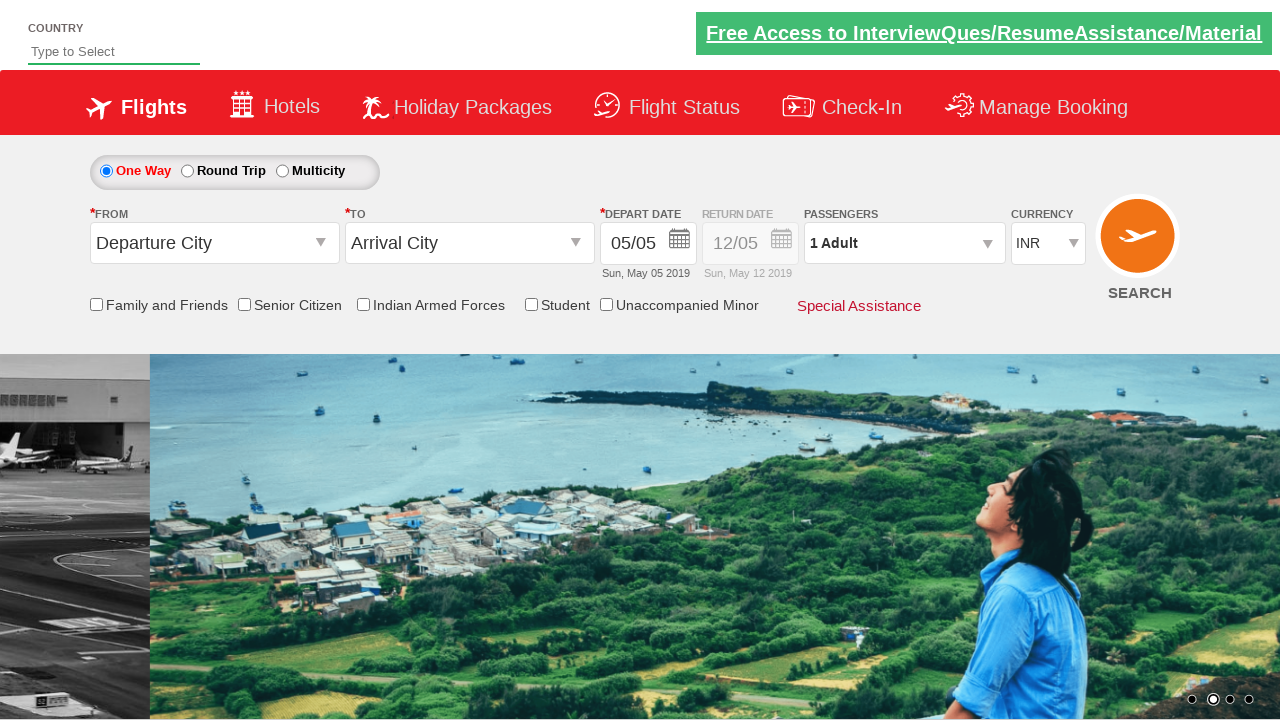

Selected USD option by index 3 in currency dropdown on #ctl00_mainContent_DropDownListCurrency
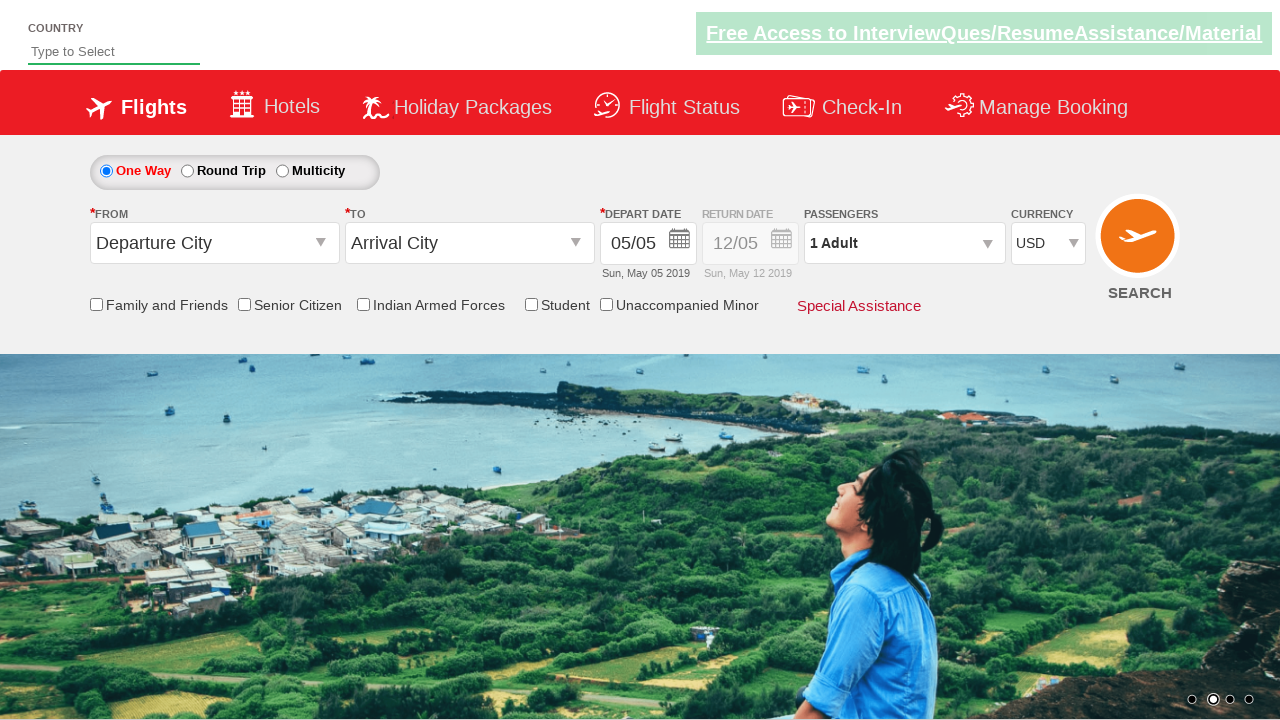

Selected INR option by value in currency dropdown on #ctl00_mainContent_DropDownListCurrency
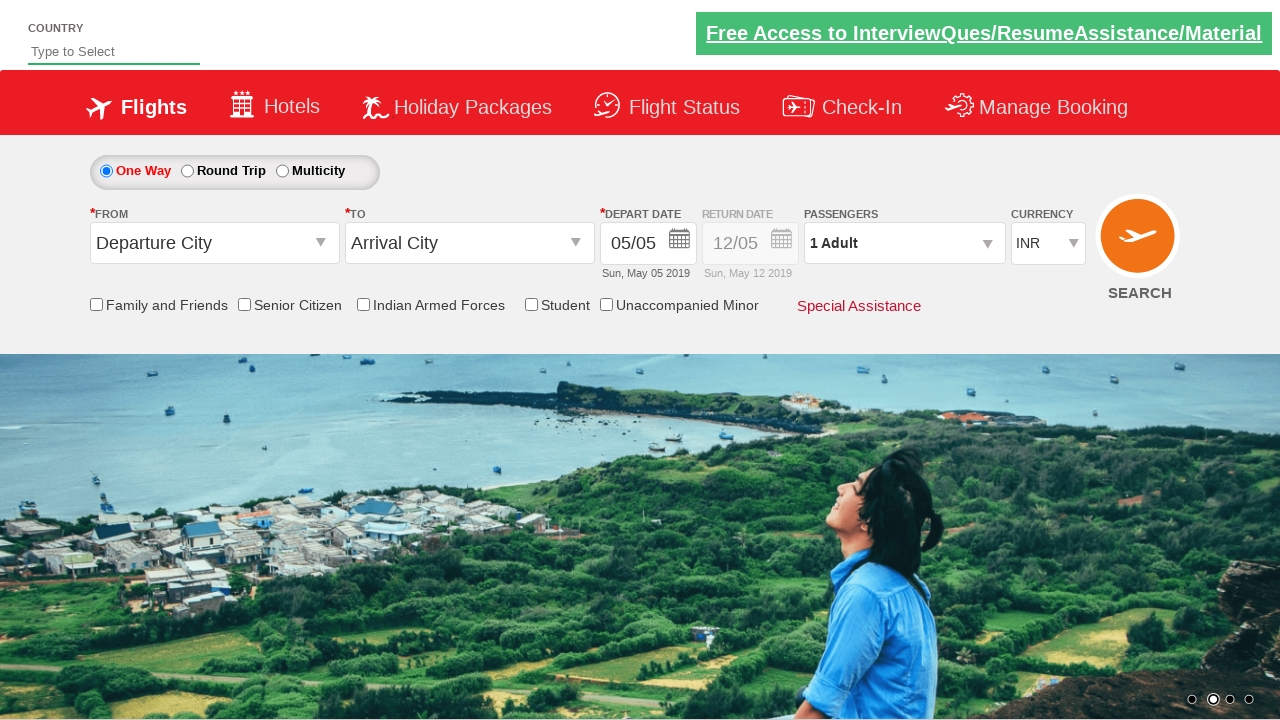

Selected AED option by visible text in currency dropdown on #ctl00_mainContent_DropDownListCurrency
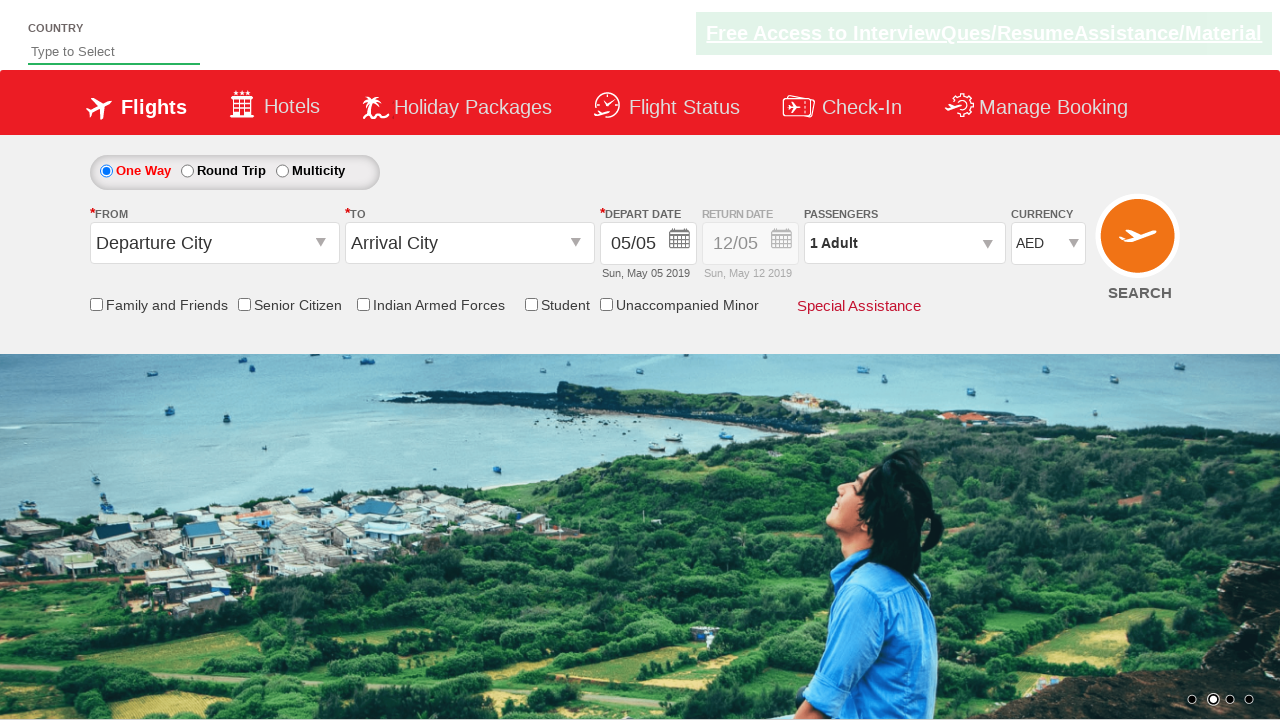

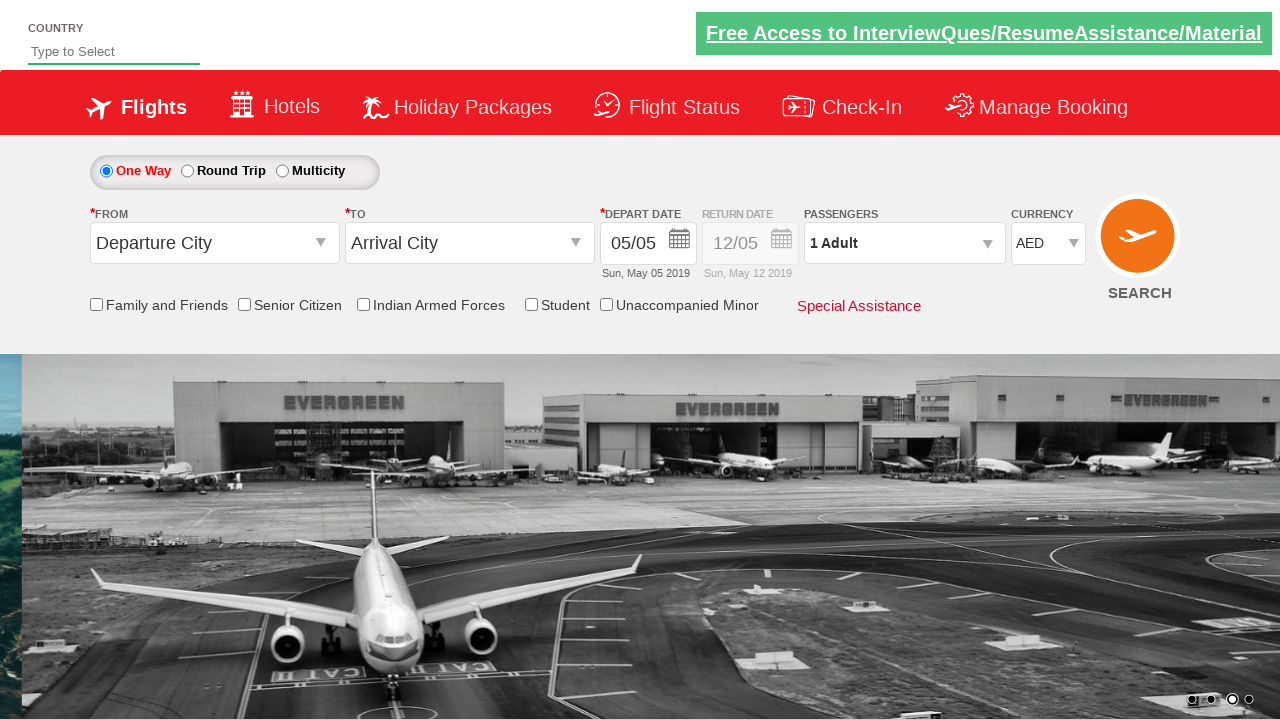